Tests mouse hover functionality by scrolling to a hover element, hovering over it to reveal a dropdown, and clicking on a link option.

Starting URL: https://www.letskodeit.com/practice

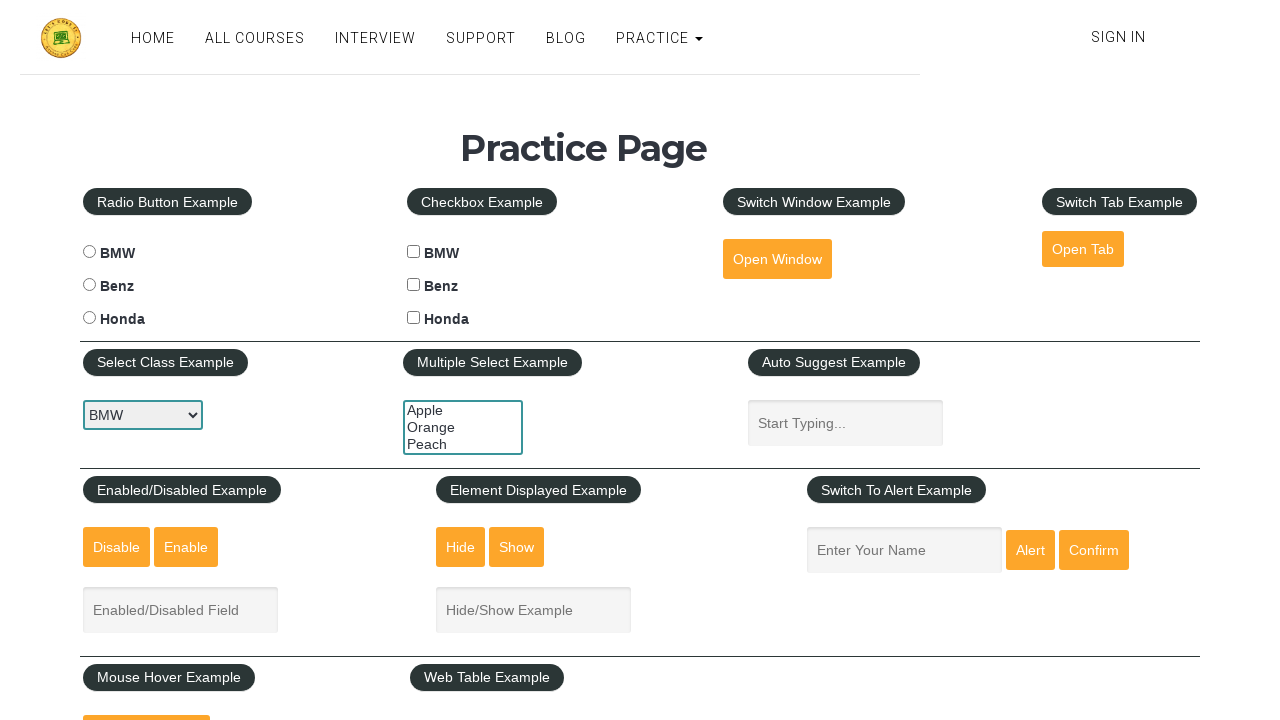

Scrolled down 350 pixels to make hover element visible
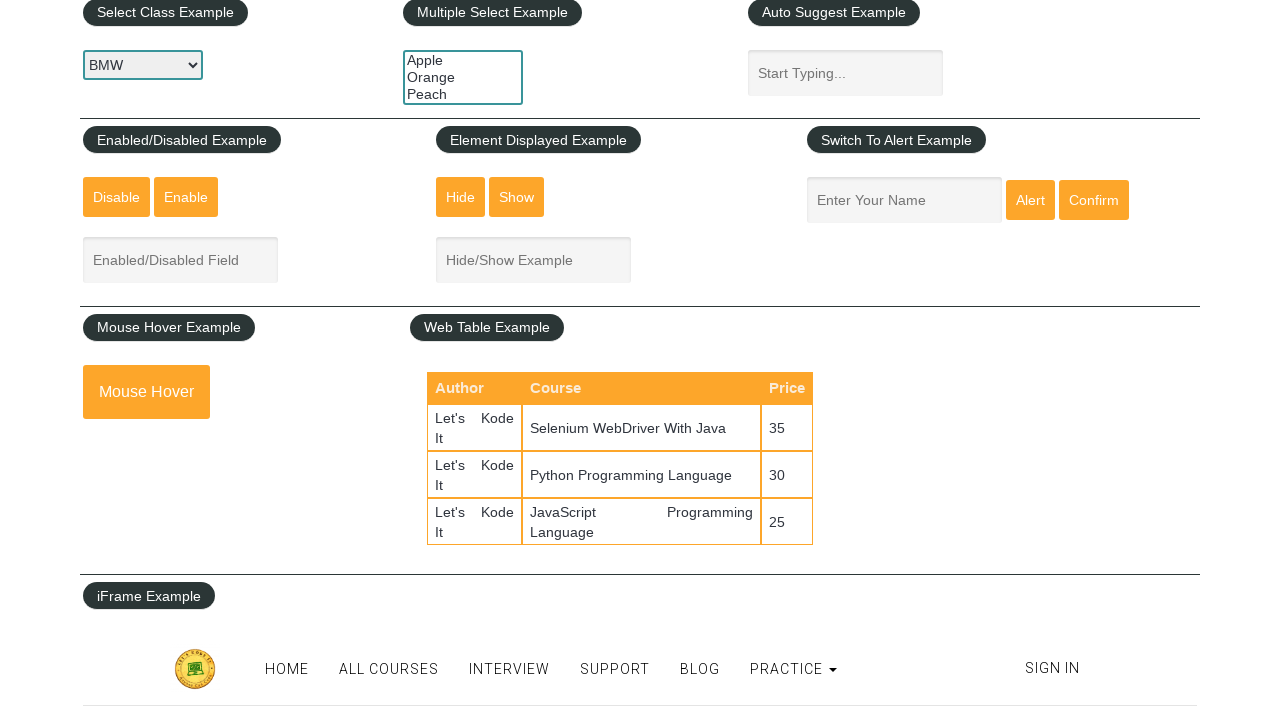

Hovered over mouse hover element to reveal dropdown menu at (146, 392) on #mousehover
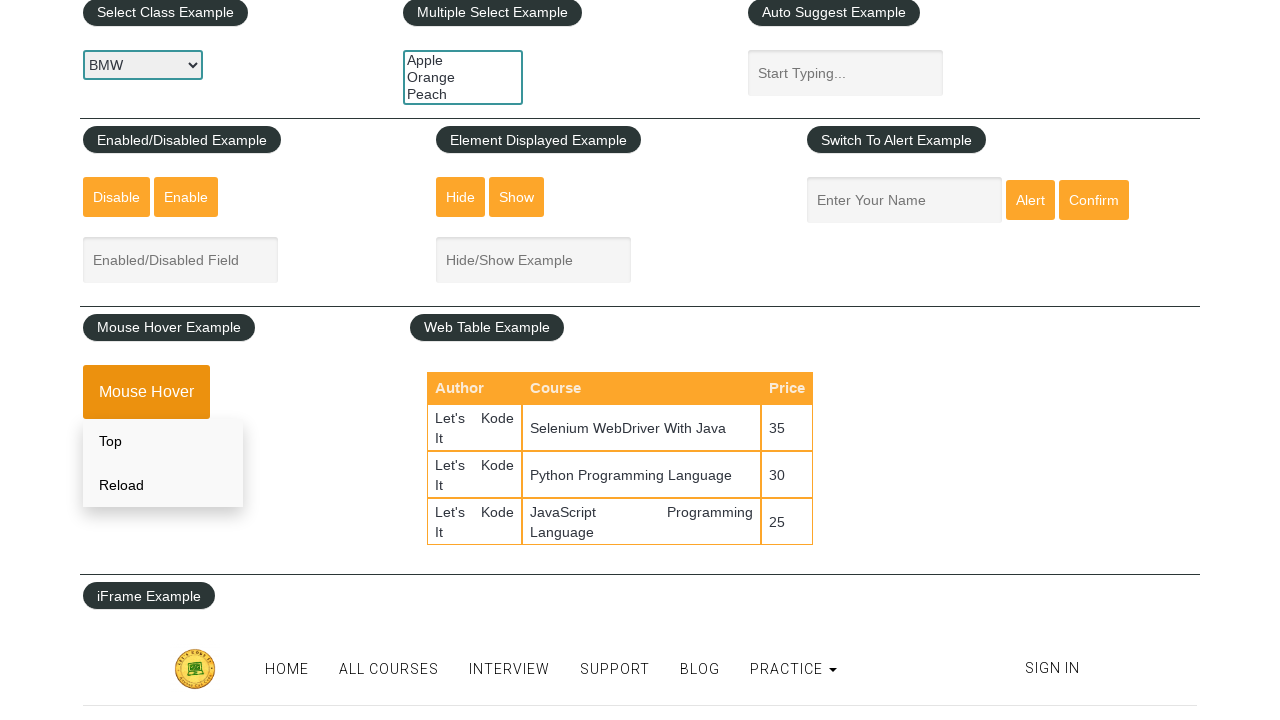

Clicked the first option (Top) from the hover dropdown menu at (163, 441) on xpath=/html/body/div[1]/div[2]/div[2]/div/div/div/div/div[4]/div[1]/fieldset/div
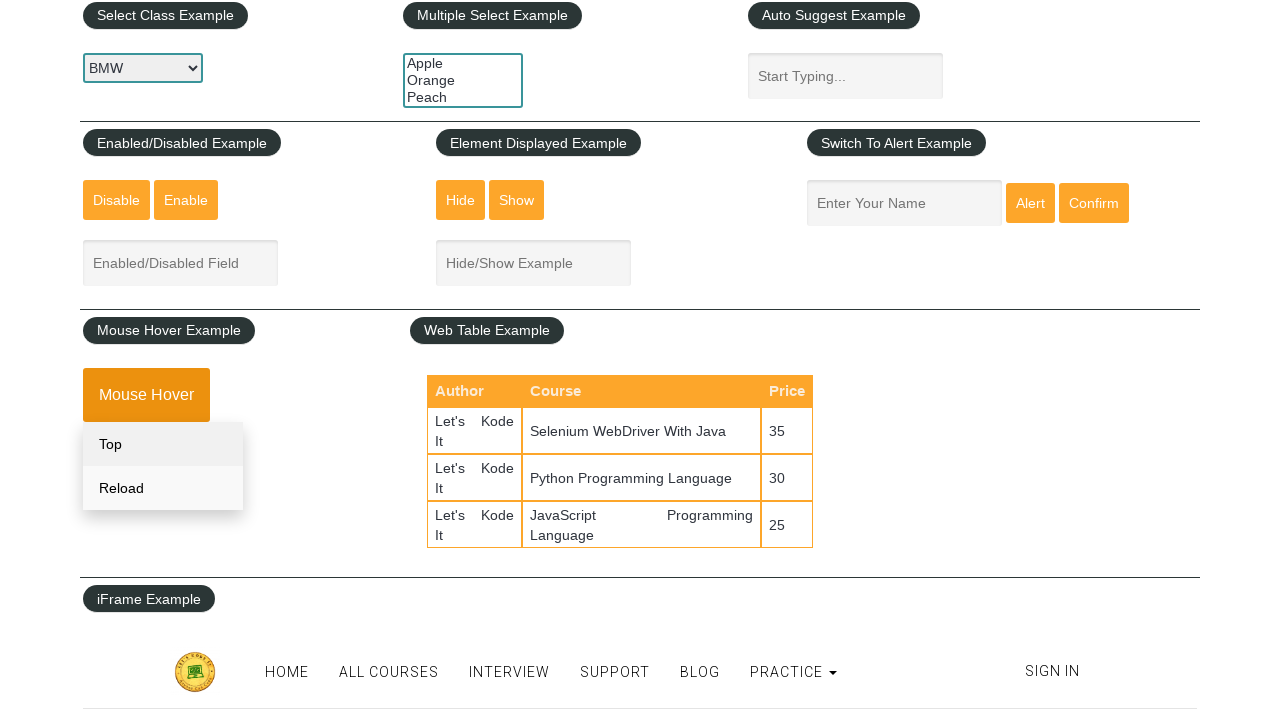

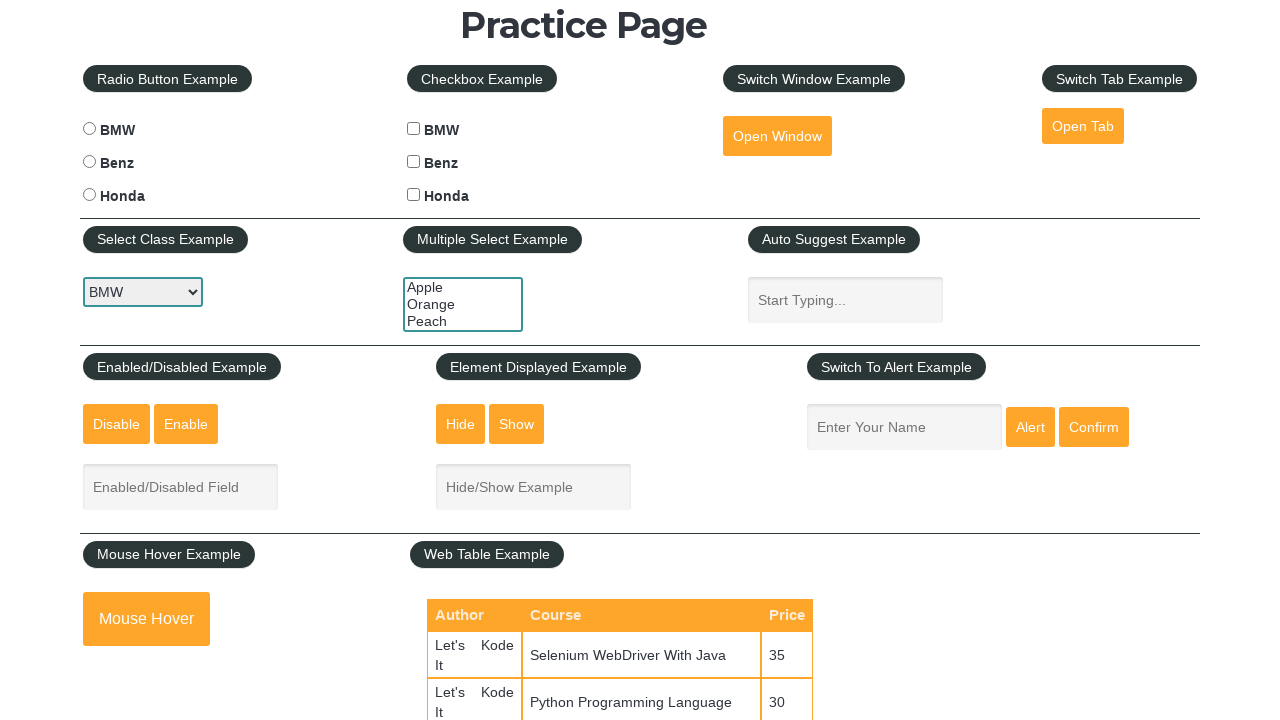